Tests the revert draggable functionality where the draggable element reverts to its original position after being dropped.

Starting URL: https://demoqa.com/droppable

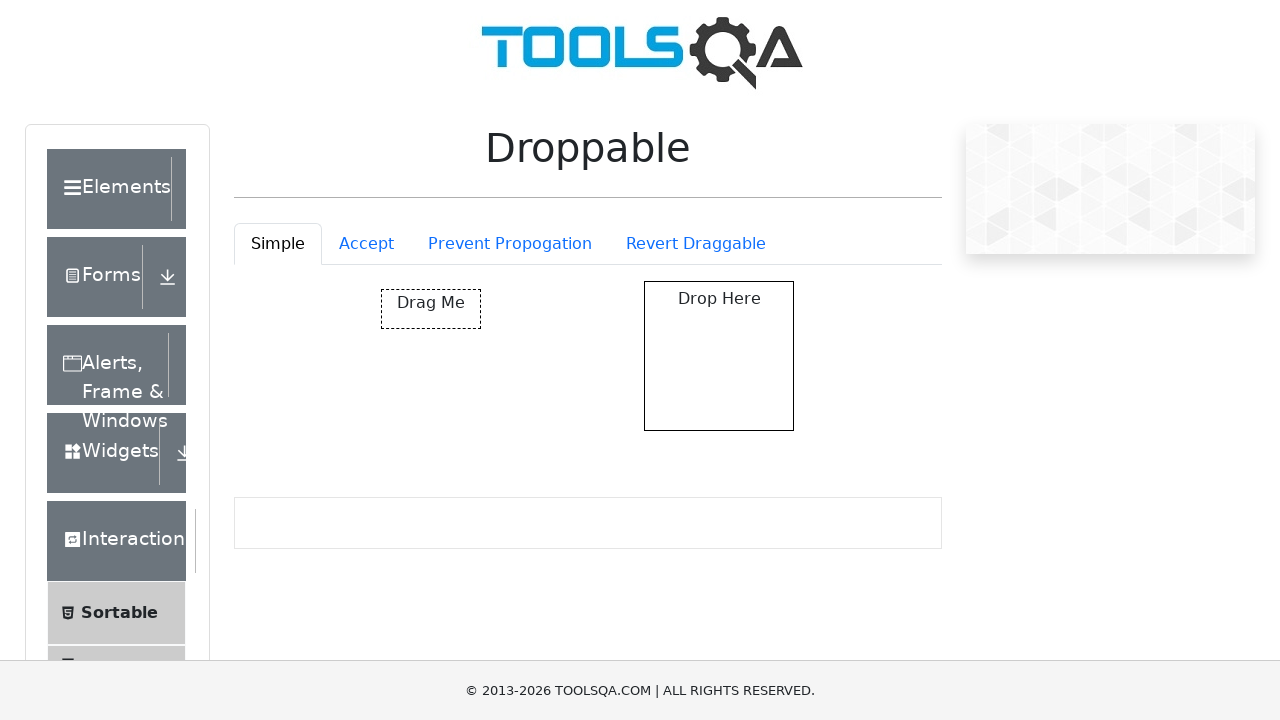

Clicked Revert Draggable tab at (696, 244) on #droppableExample-tab-revertable
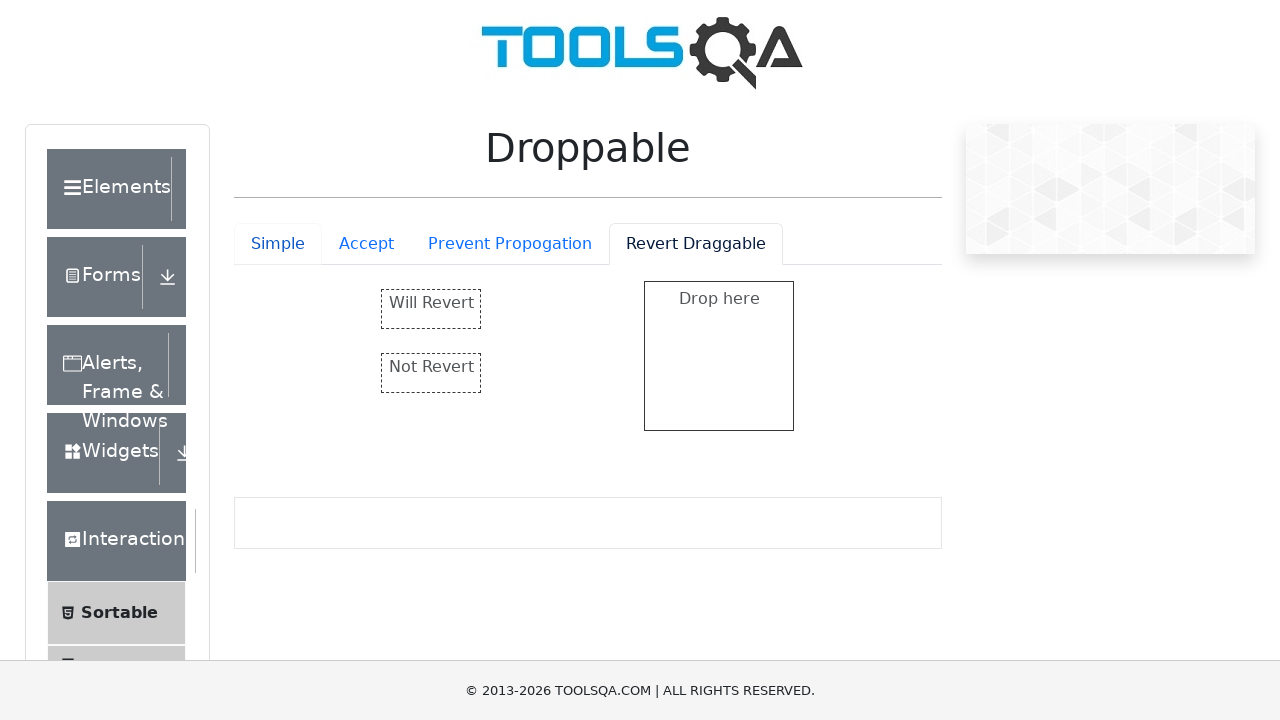

Revert draggable drop container loaded
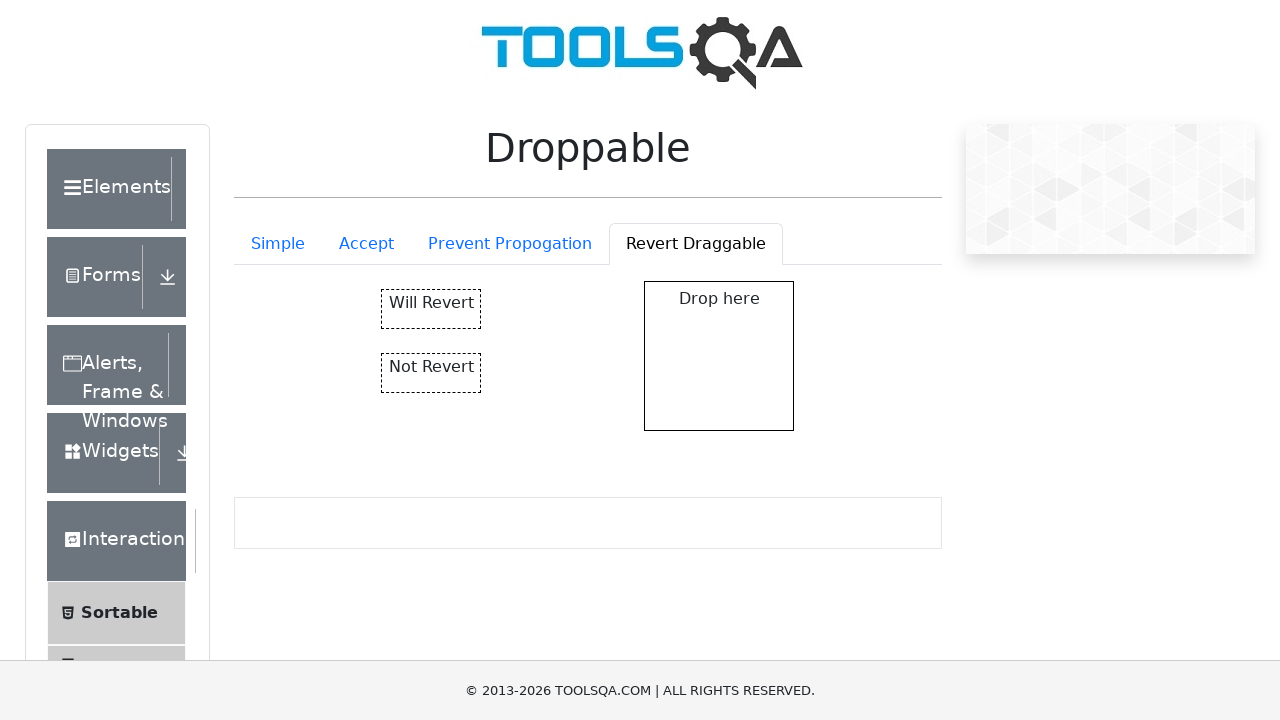

Dragged 'Will Revert' element to droppable container at (719, 356)
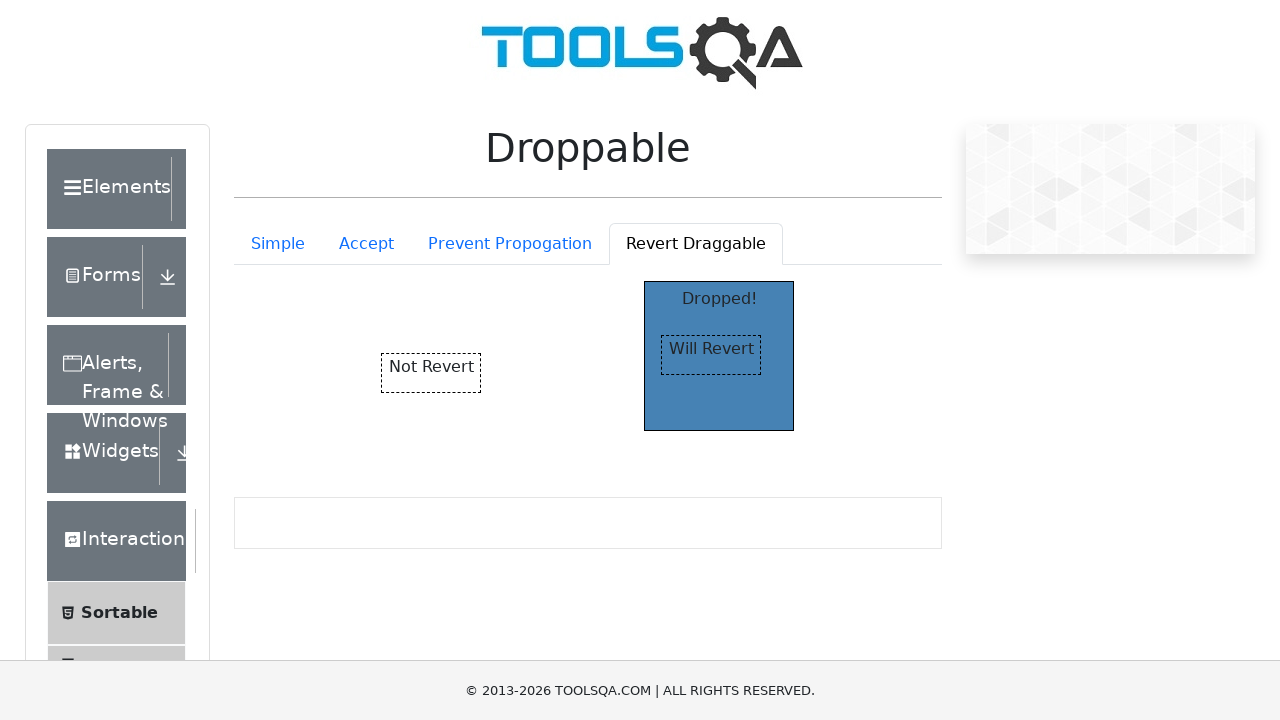

Waited for revert animation to complete (1000ms)
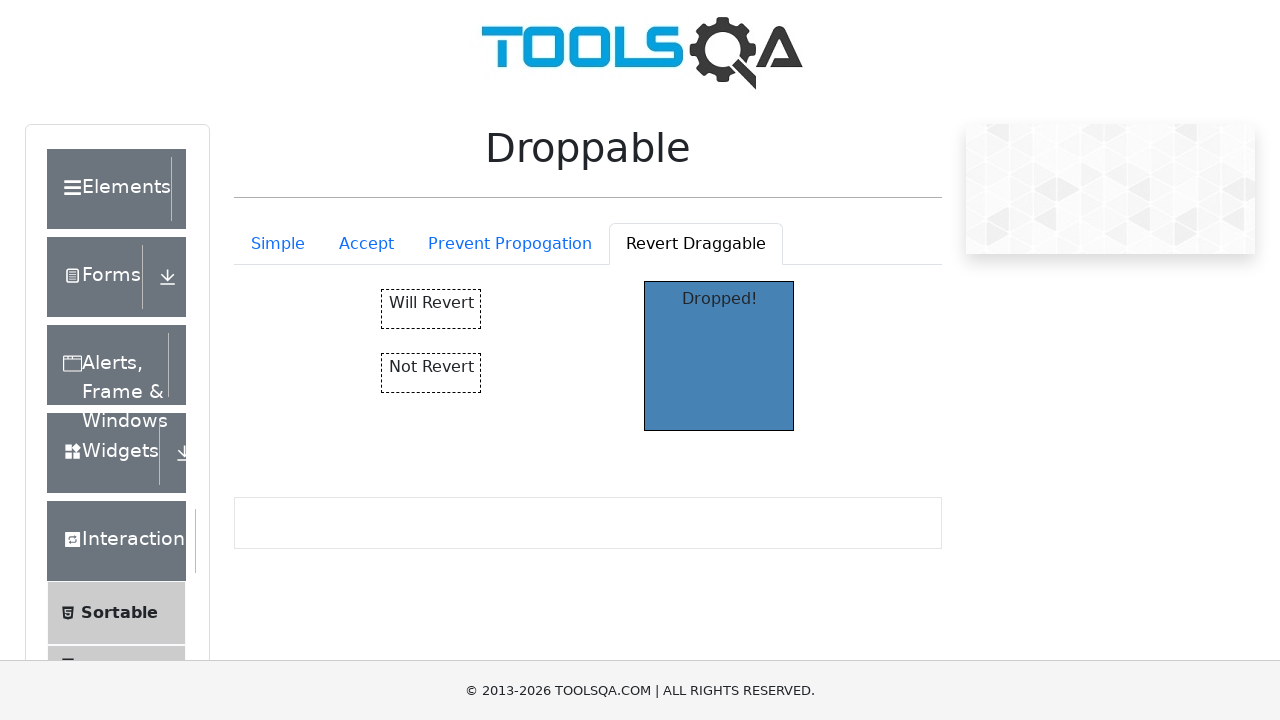

Verified 'Dropped!' text appeared in droppable container, confirming revert functionality
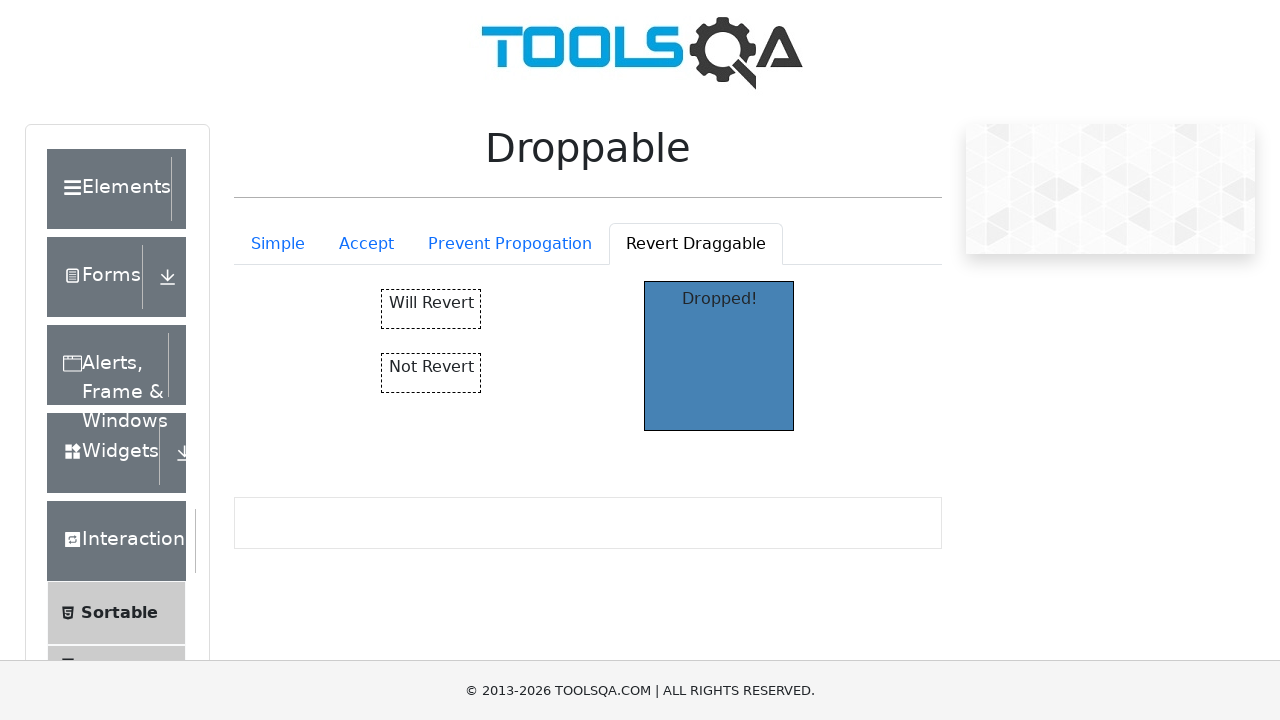

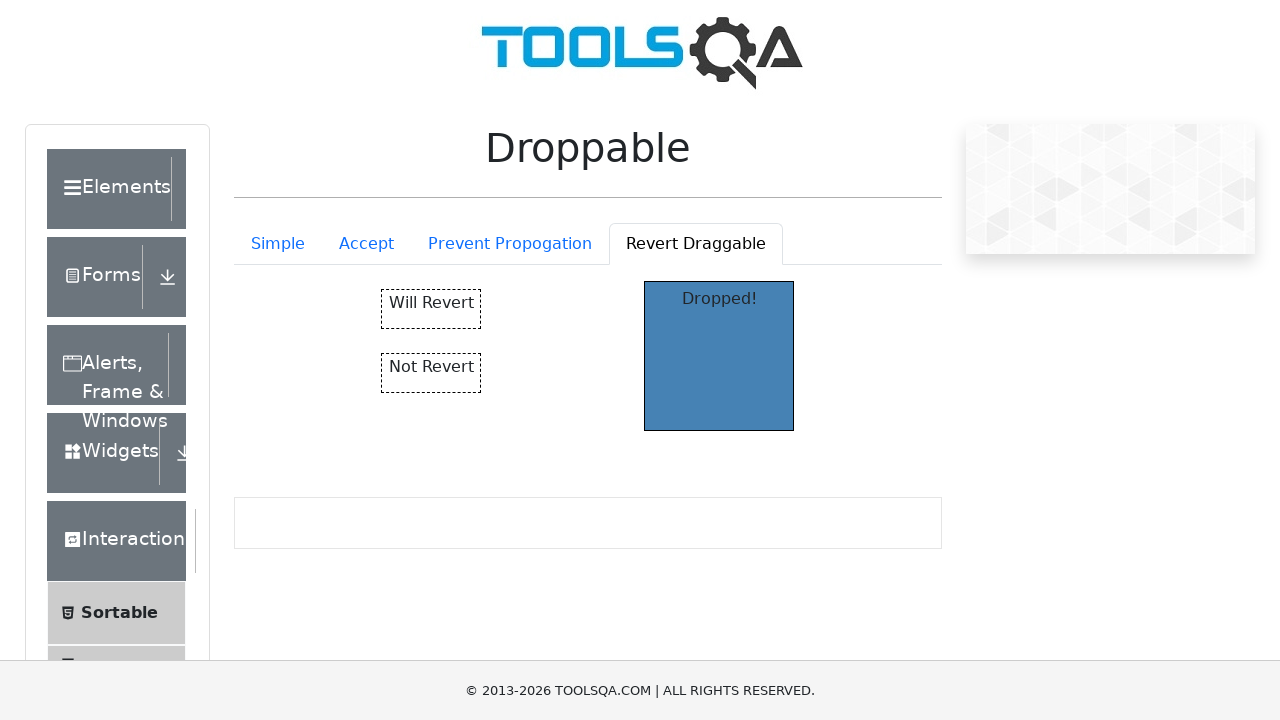